Retrieves the PDF URL for a court case by searching with case details and navigating to the orders section.

Starting URL: https://delhihighcourt.nic.in/app/get-case-type-status

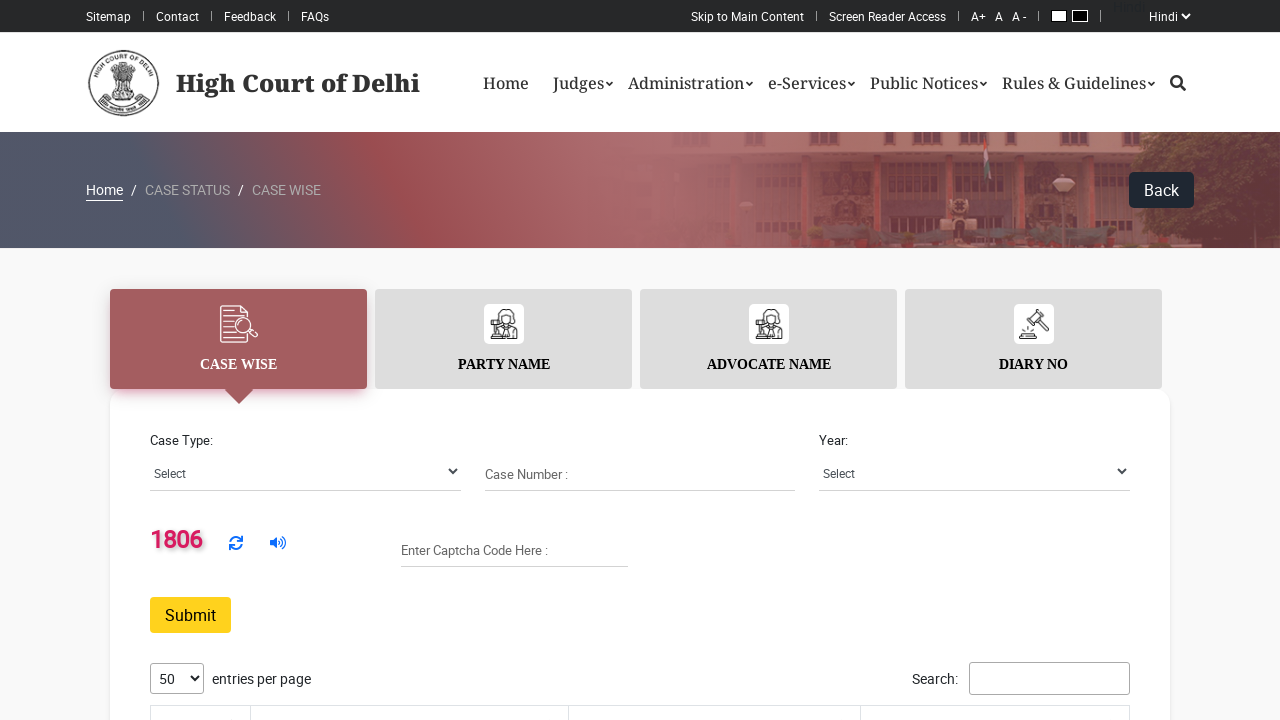

Selected case type 'W.P.(C)' from dropdown on select[name="case_type"]
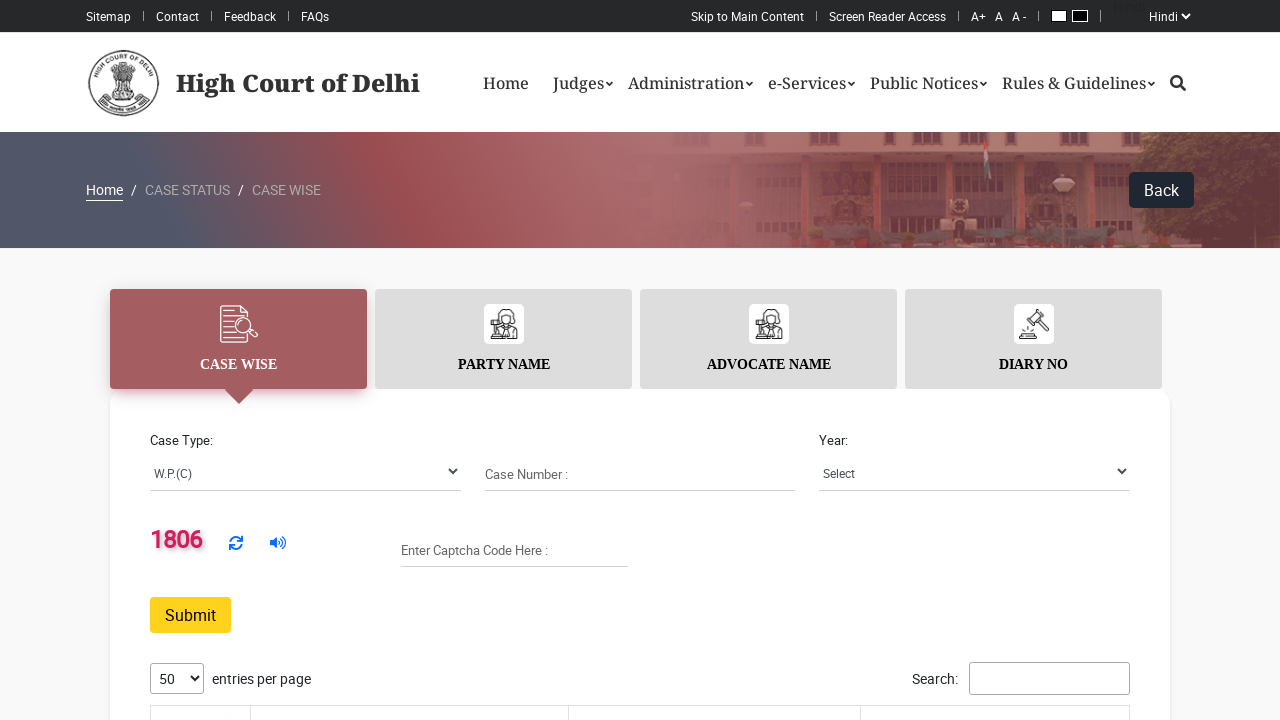

Filled case number '5432' on input[name="case_number"]
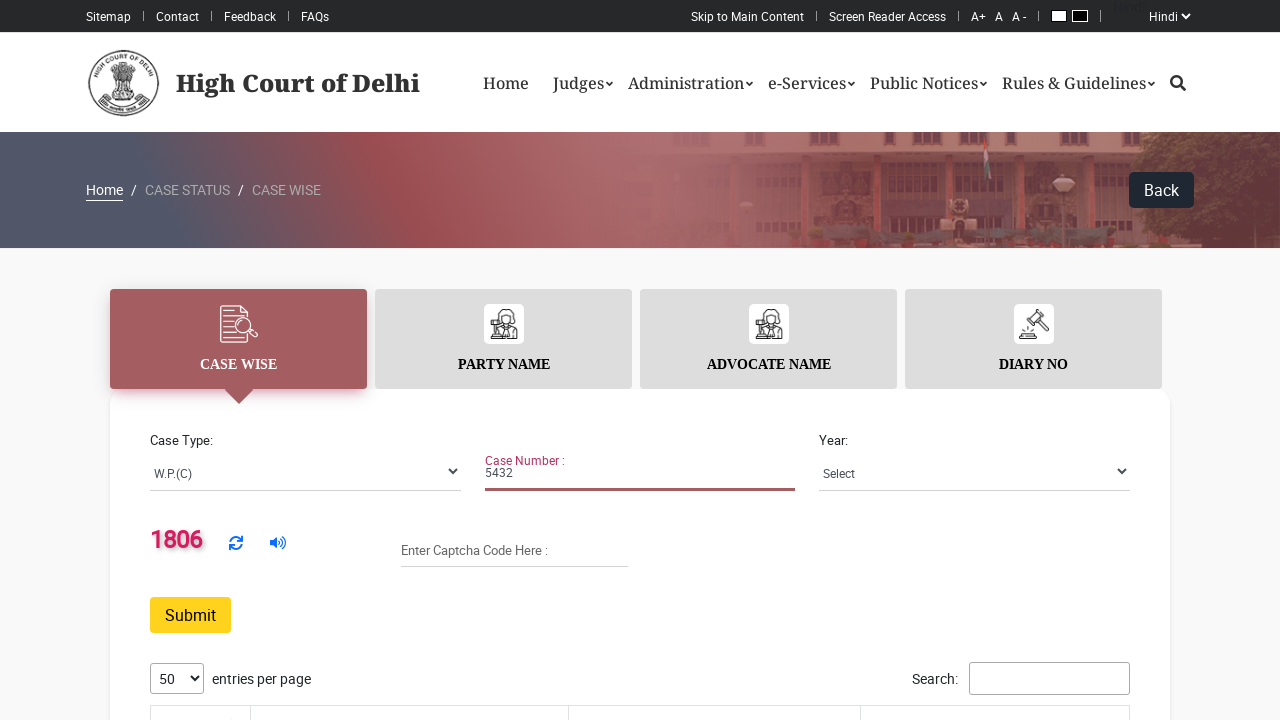

Selected case year '2021' from dropdown on select[name="case_year"]
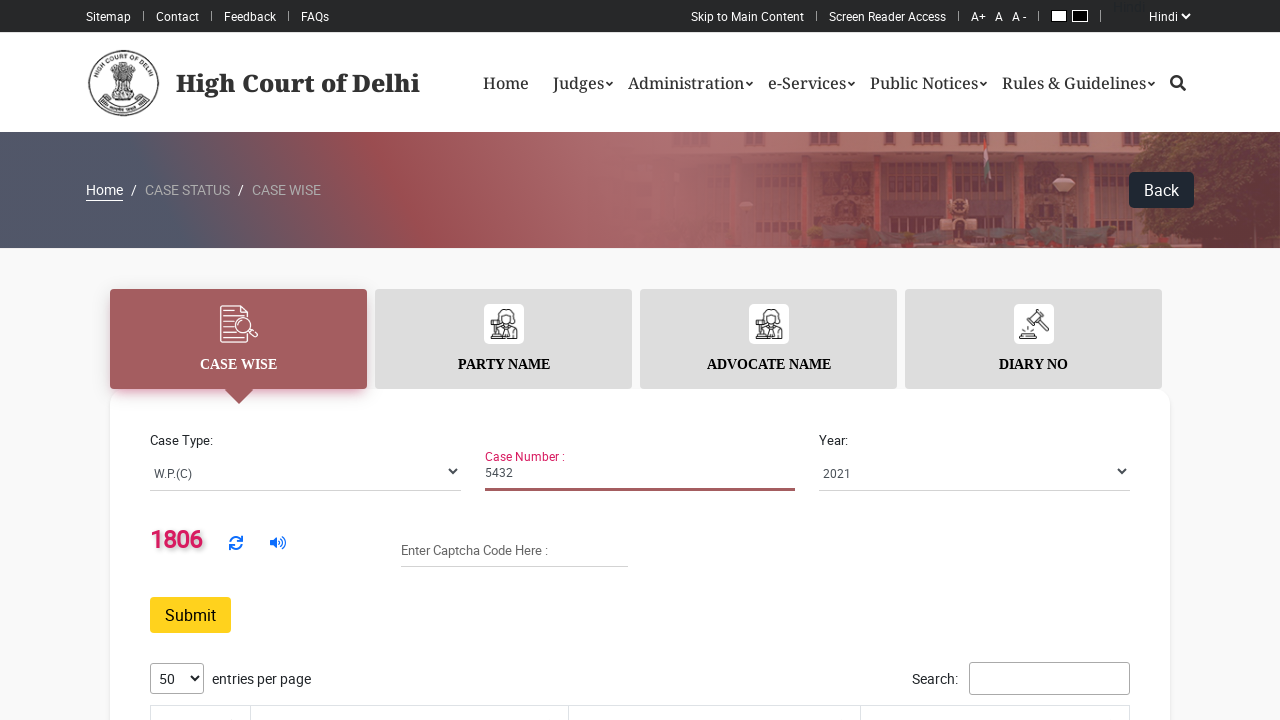

Retrieved captcha code value
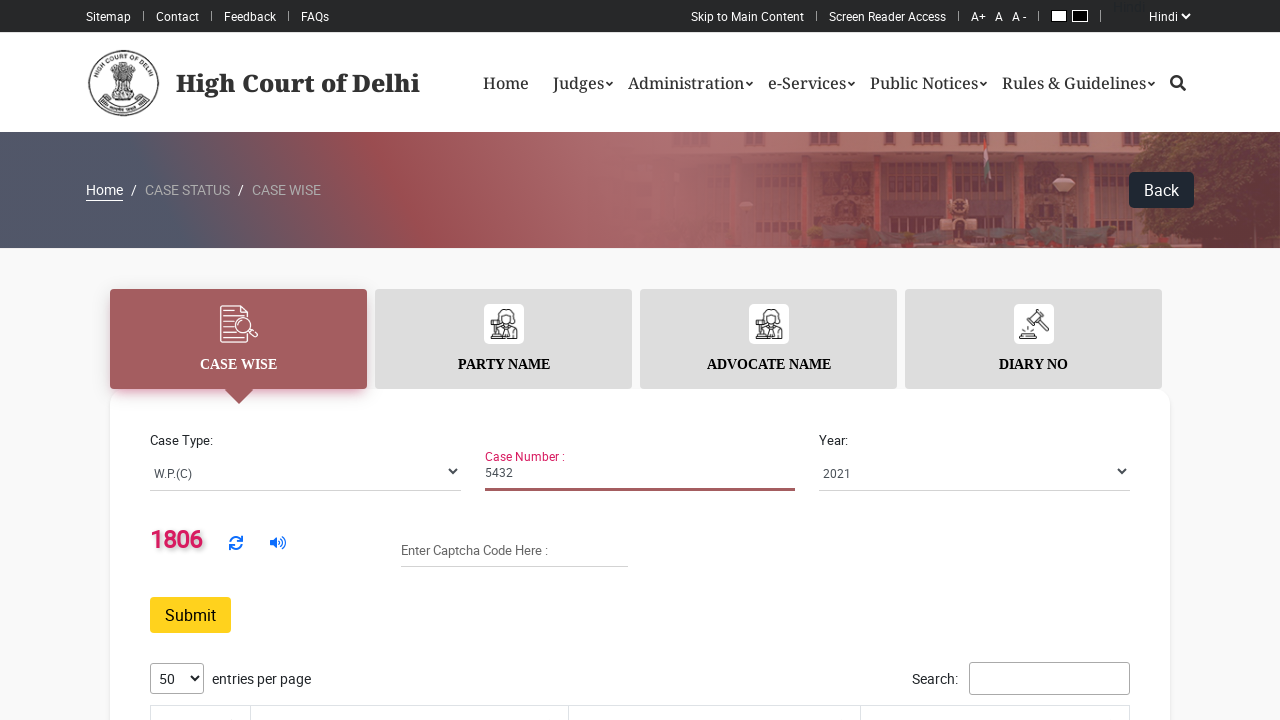

Filled captcha input field with retrieved value on #captchaInput
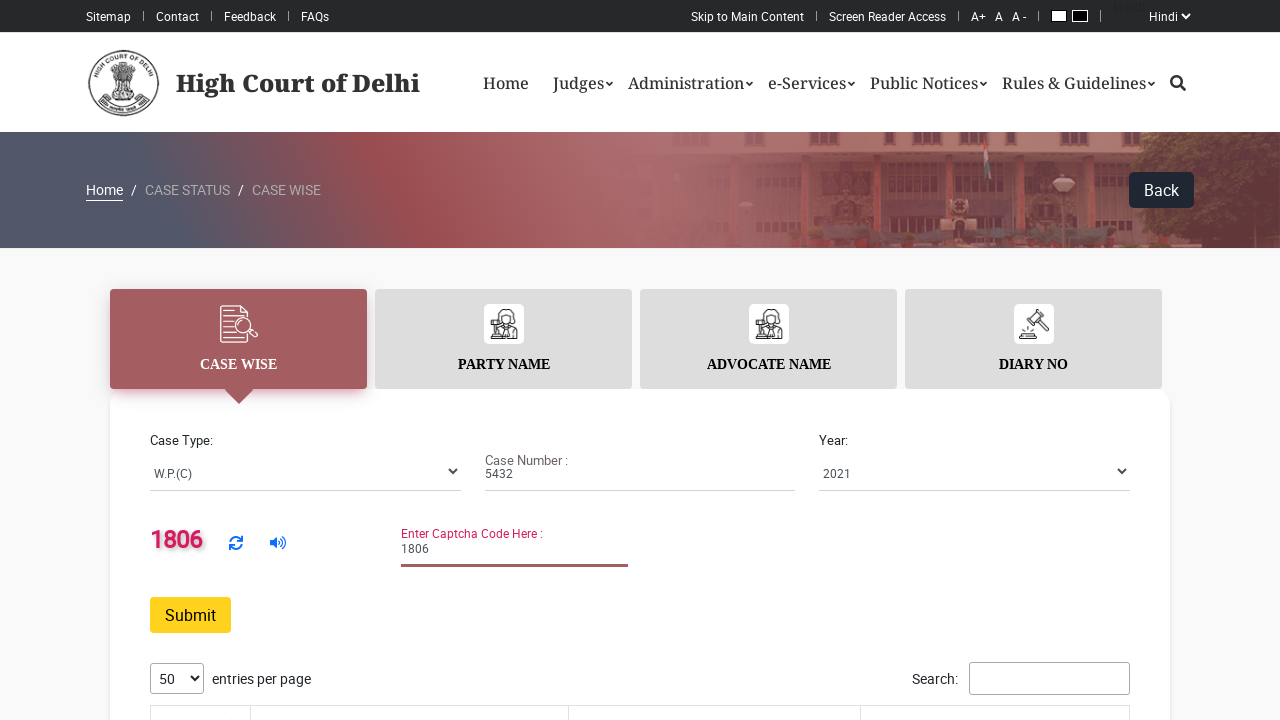

Clicked search button to retrieve case details at (190, 615) on #search
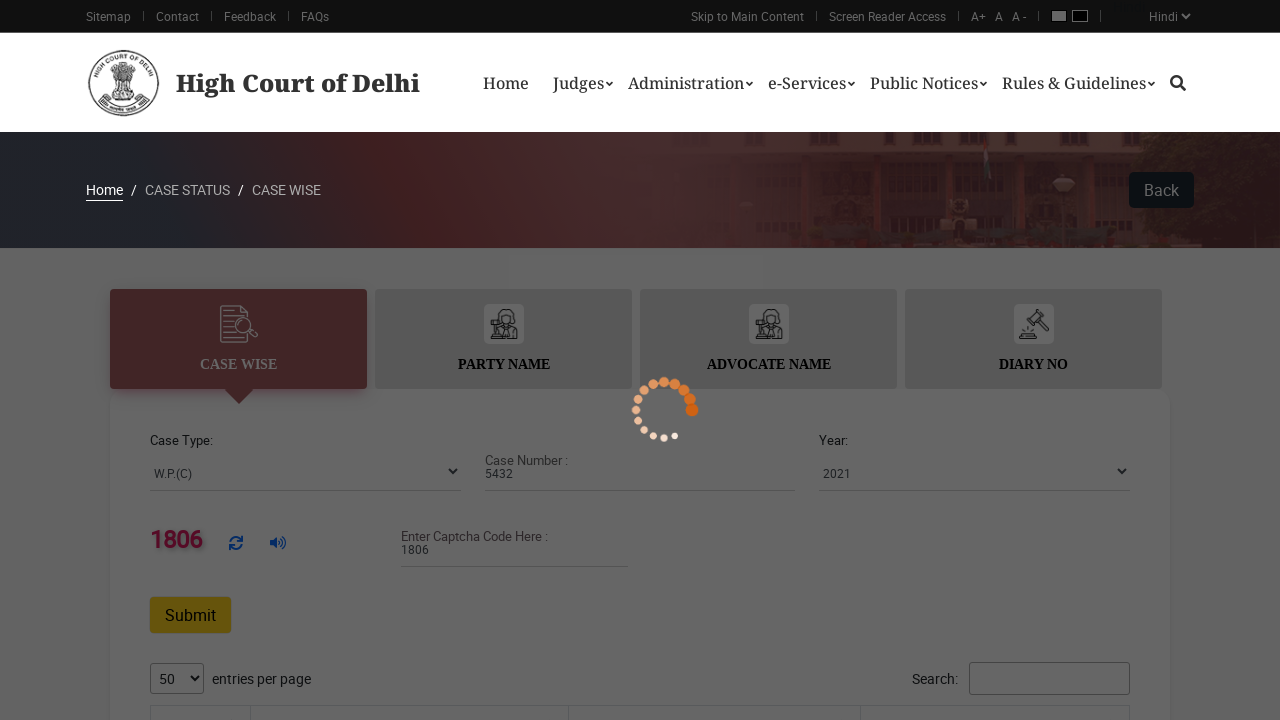

Waited 3 seconds for search results to load
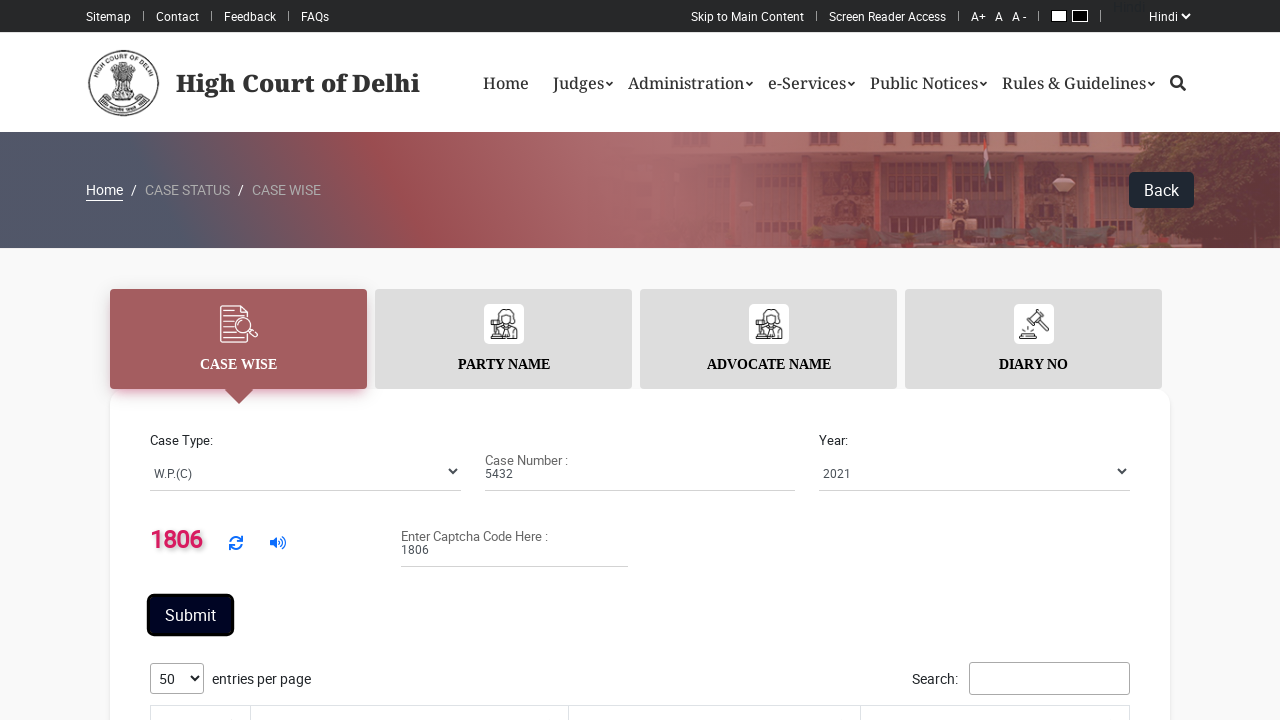

Retrieved Orders link href attribute
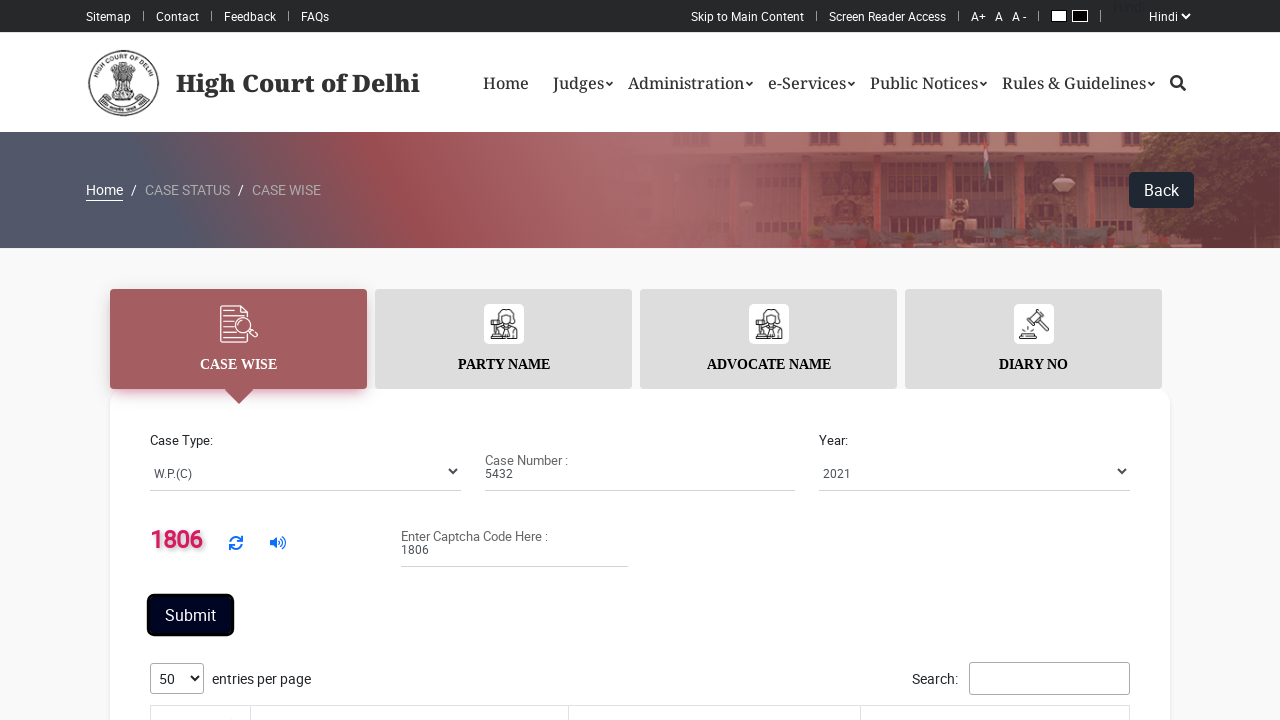

Navigated to Orders page
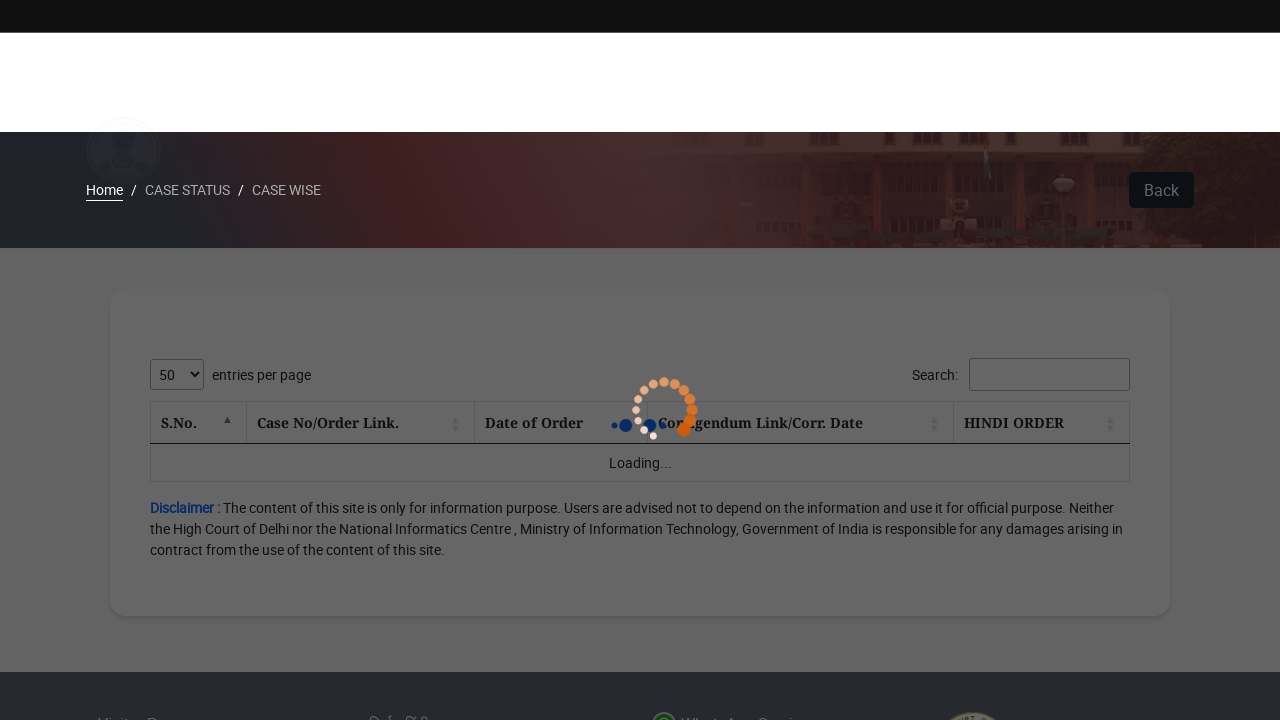

Waited for PDF links to load on Orders page
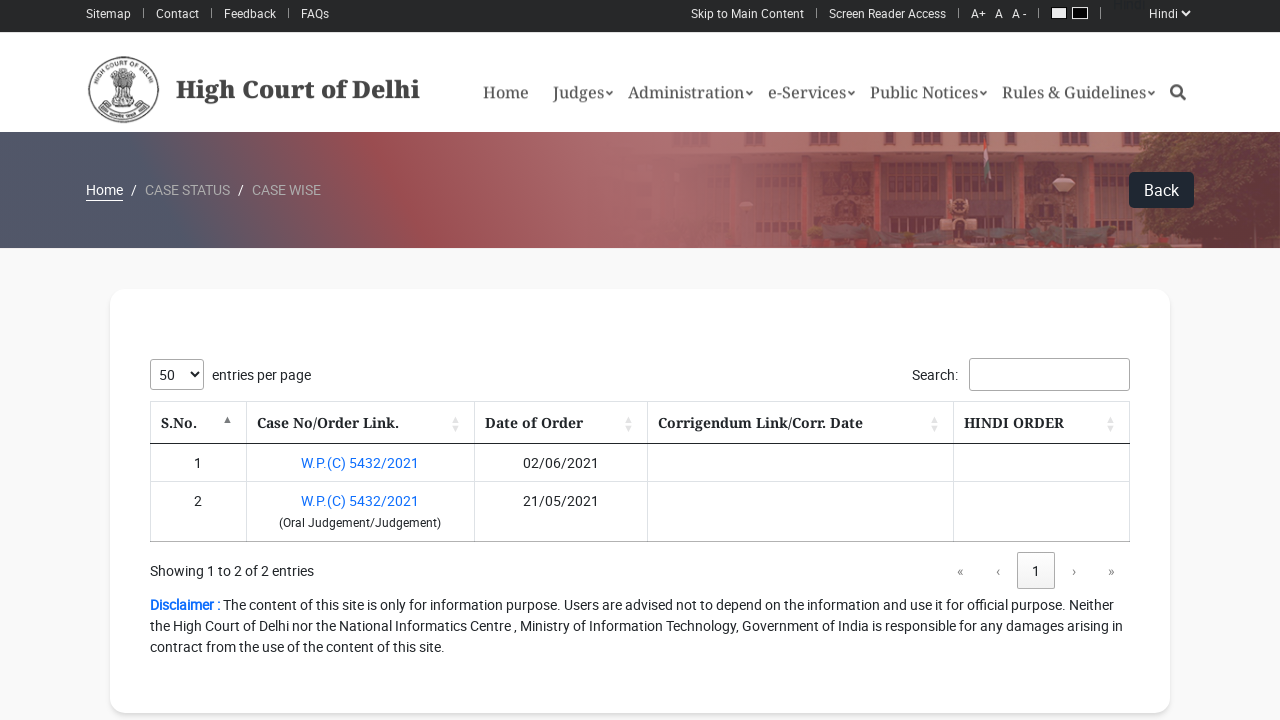

Located all PDF links on the page
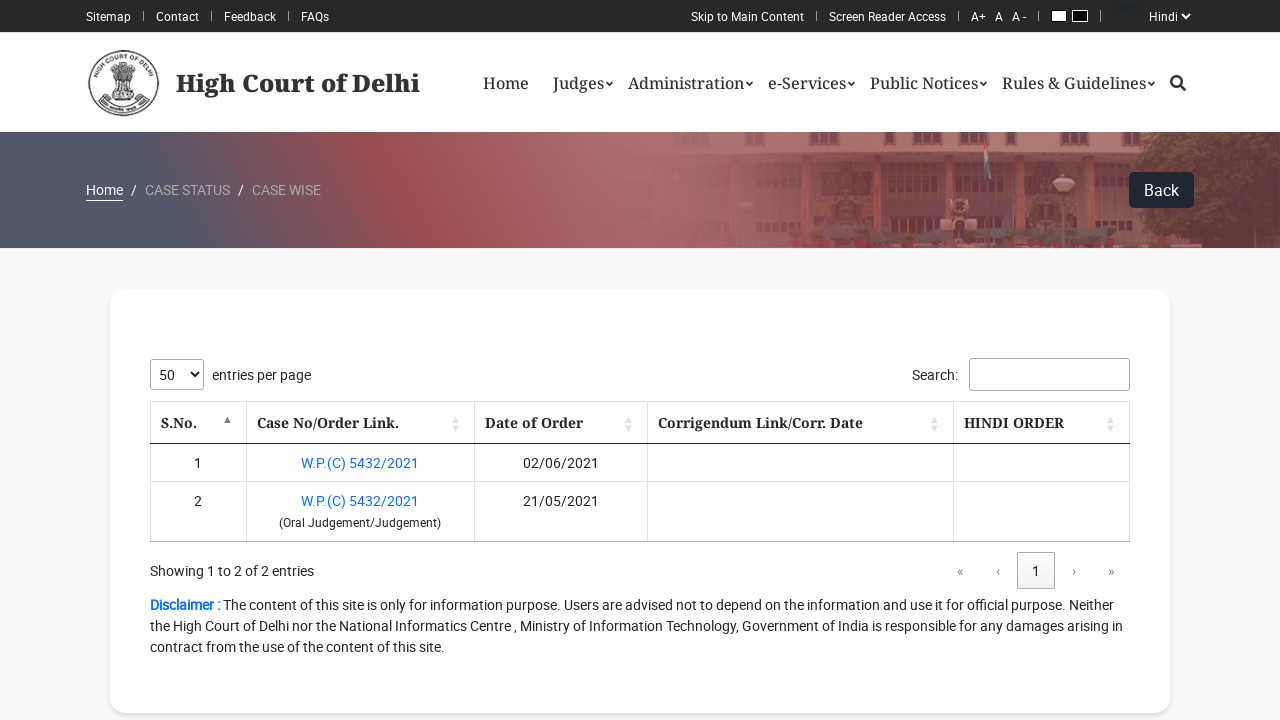

Found 2 PDF links on the Orders page
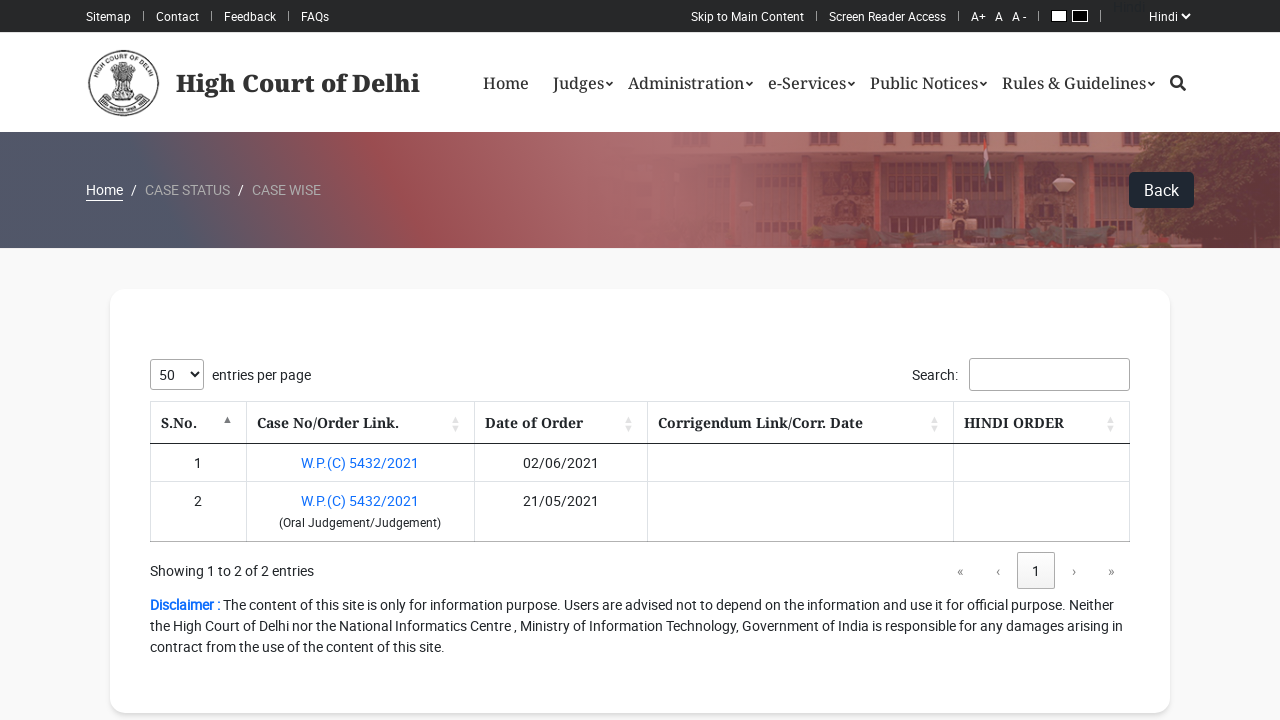

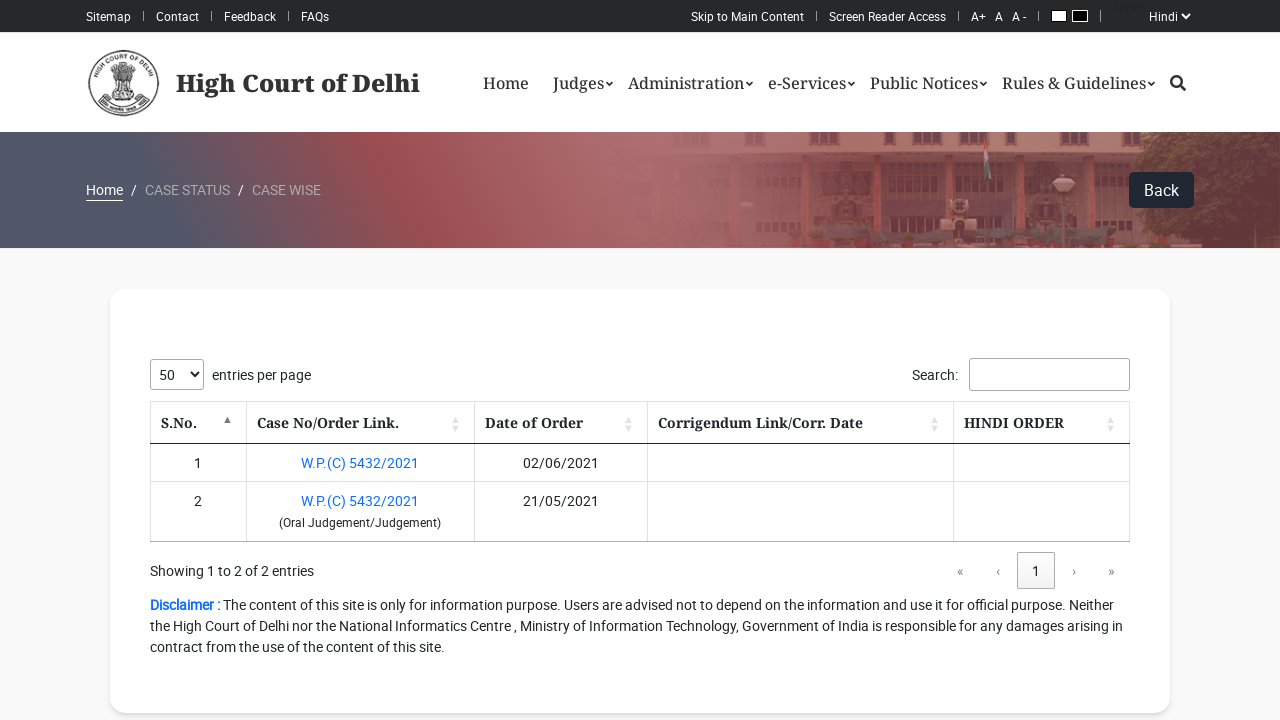